Tests context menu functionality by performing right-click actions and interacting with Copy and Paste menu items, handling alert dialogs that appear

Starting URL: https://swisnl.github.io/jQuery-contextMenu/demo.html

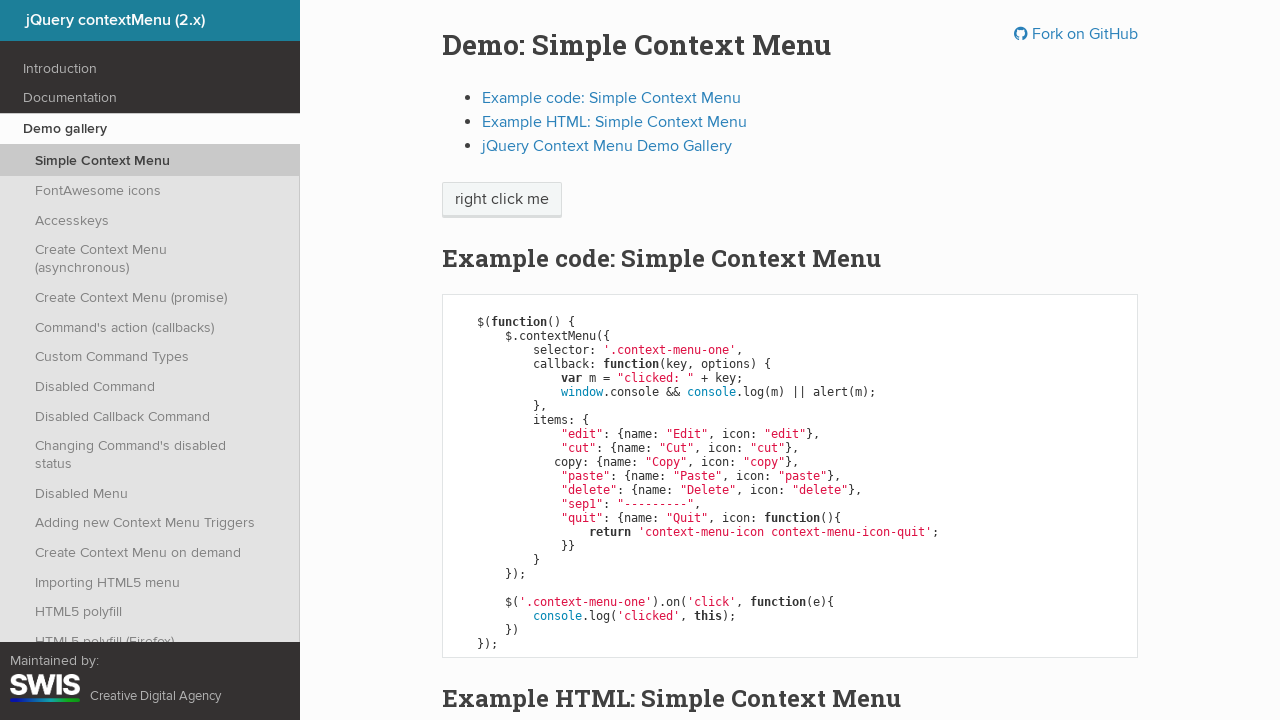

Located the 'right click me' button element
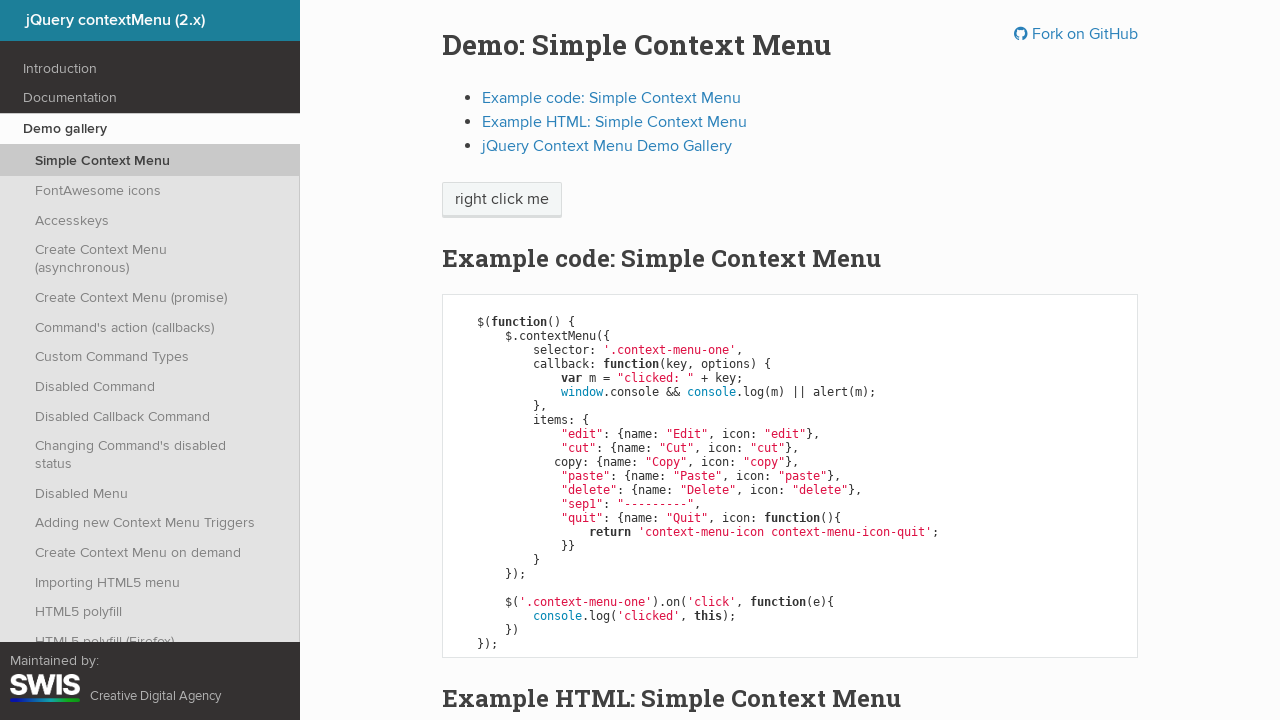

Performed right-click on the button to open context menu at (502, 200) on xpath=//span[text()='right click me']
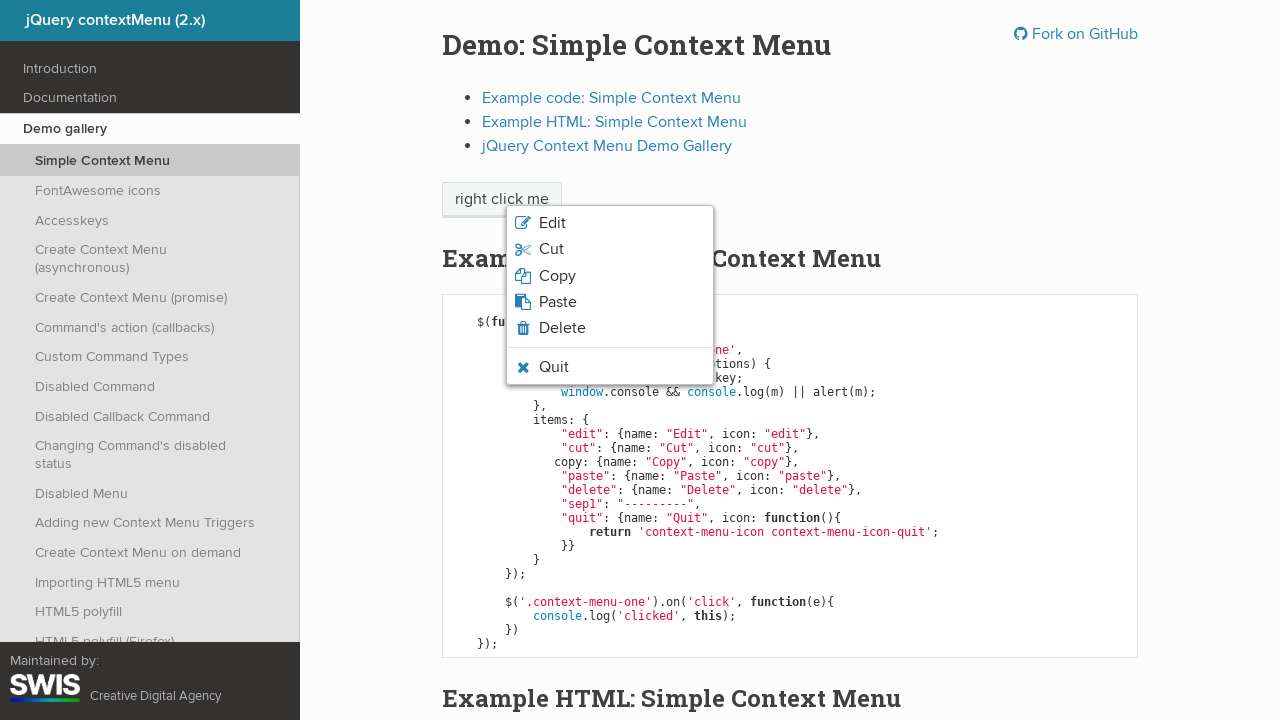

Clicked on Copy option in context menu at (557, 276) on xpath=//span[text()='Copy']
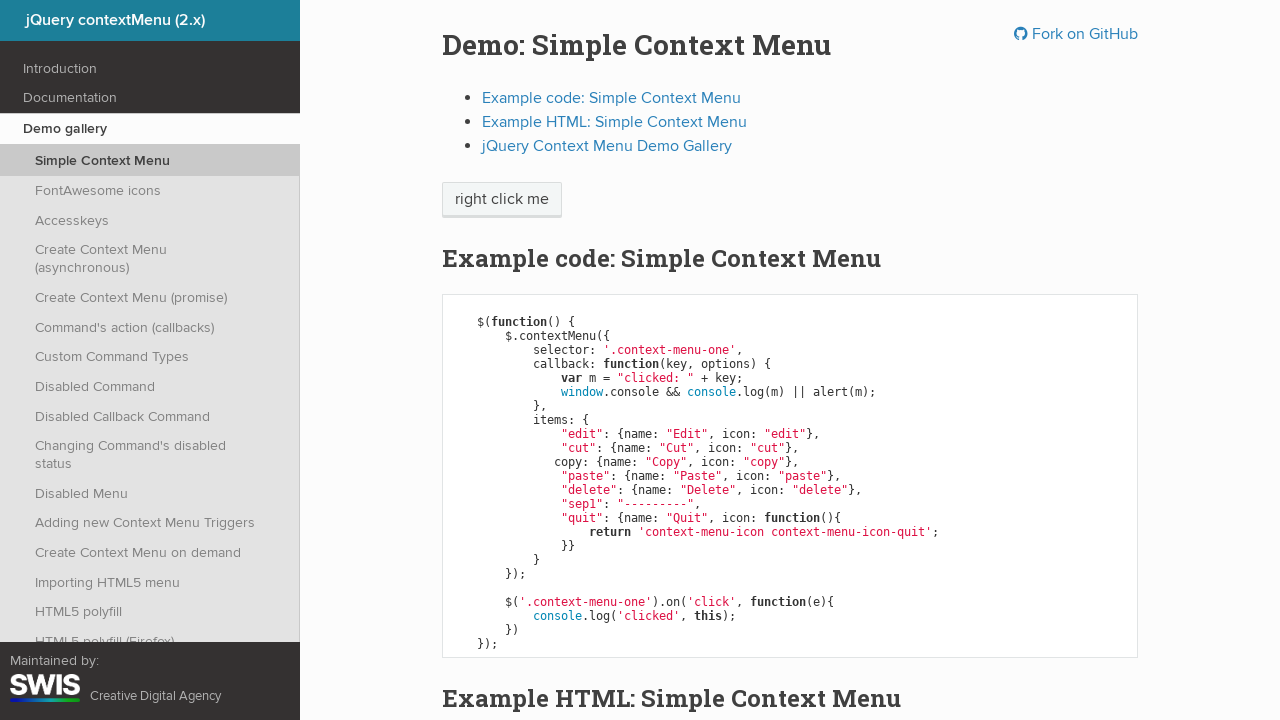

Set up dialog handler to automatically accept alerts
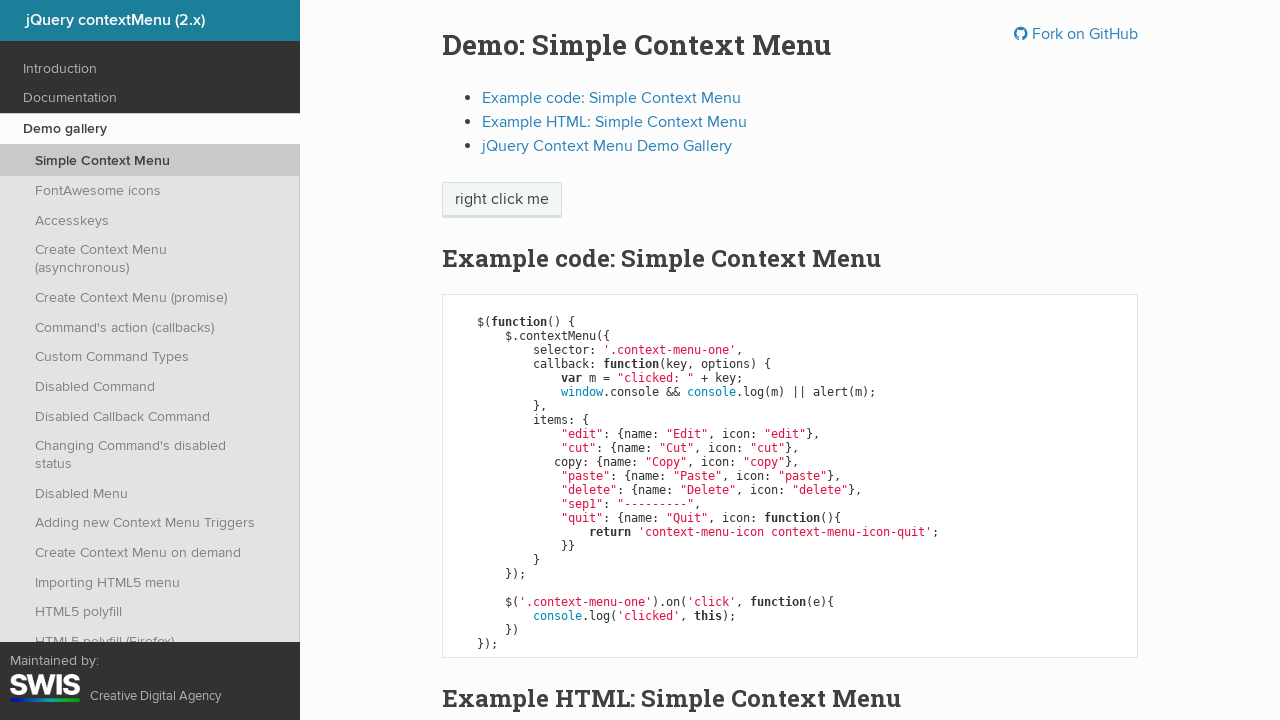

Performed second right-click on the button to open context menu again at (502, 200) on xpath=//span[text()='right click me']
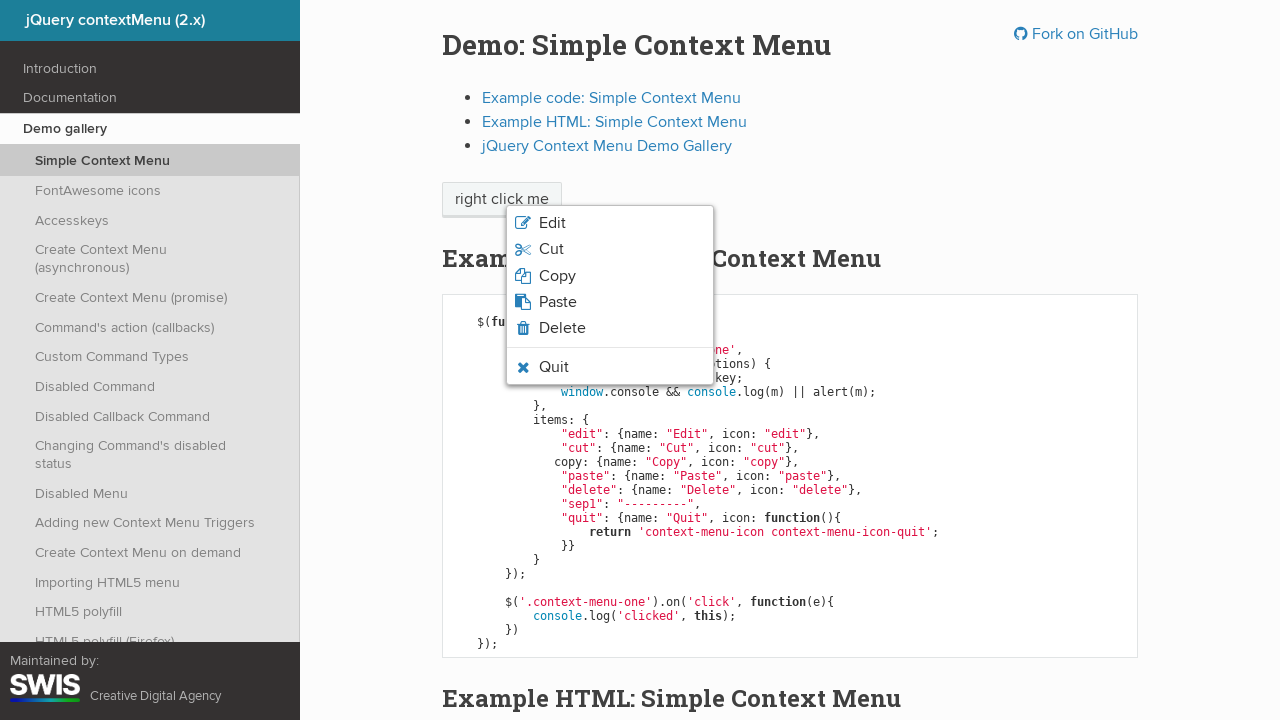

Clicked on Paste option in context menu at (558, 302) on xpath=//span[text()='Paste']
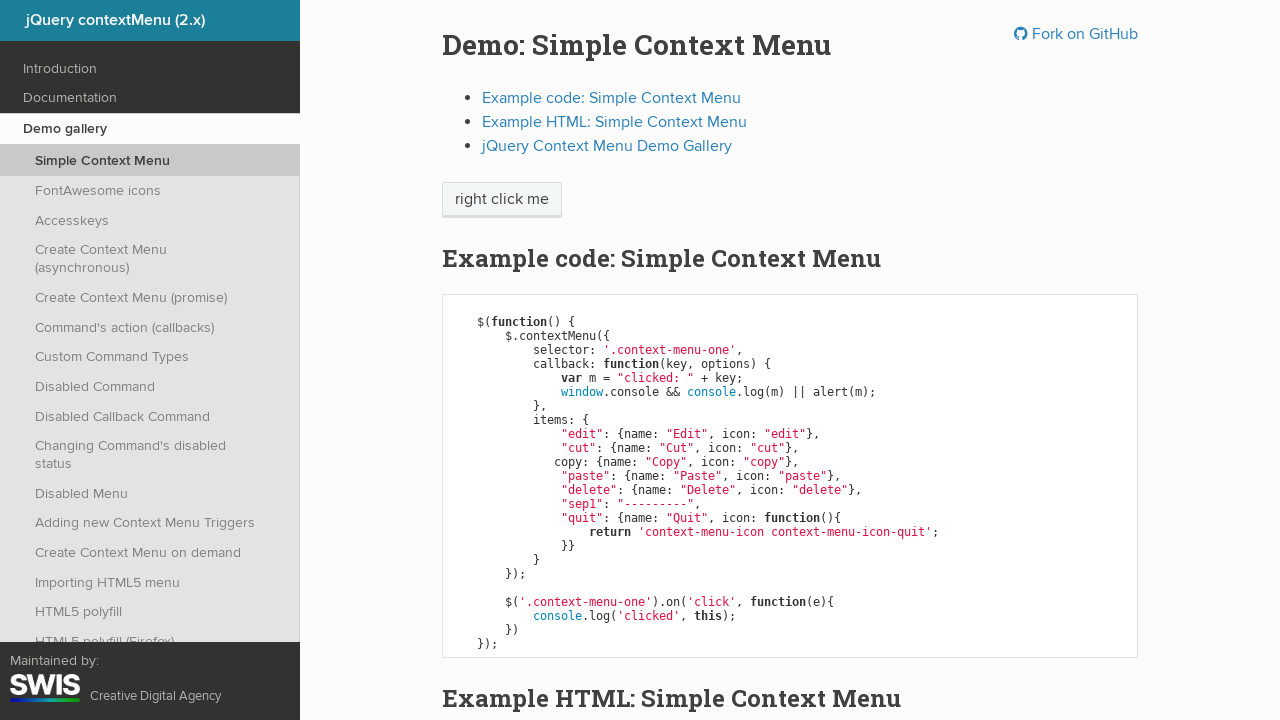

Alert dialog was automatically accepted by the dialog handler
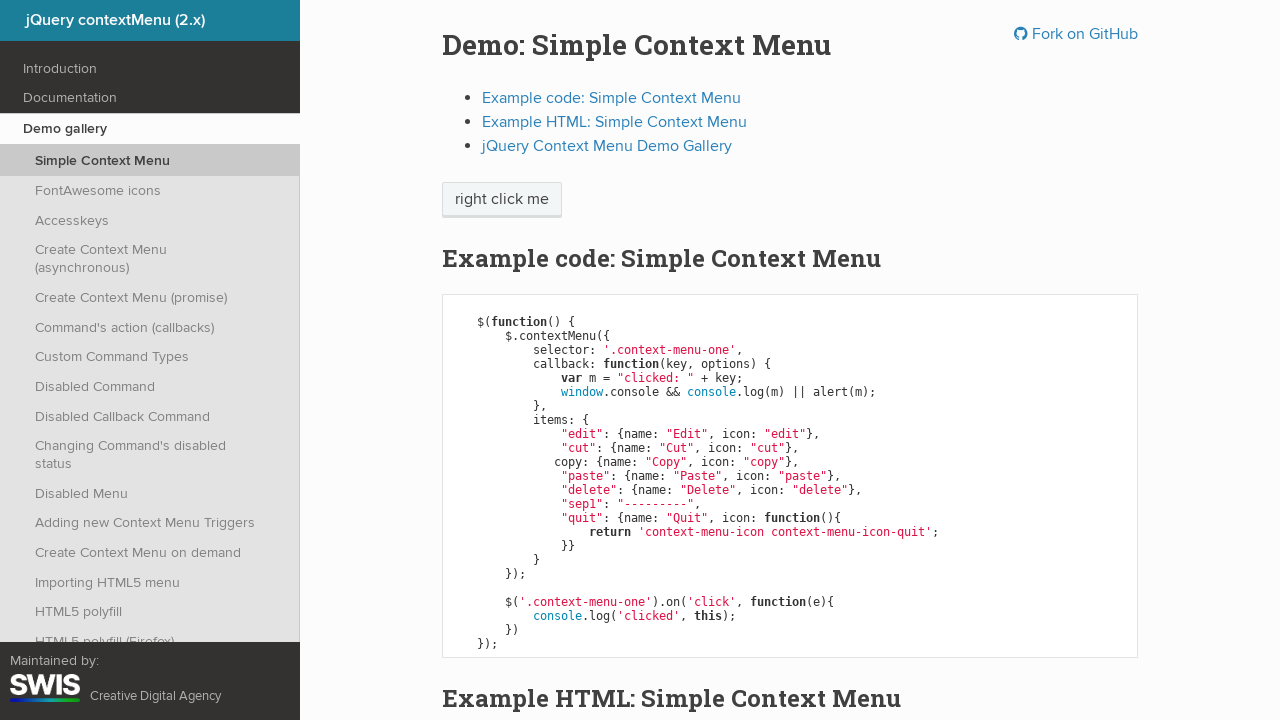

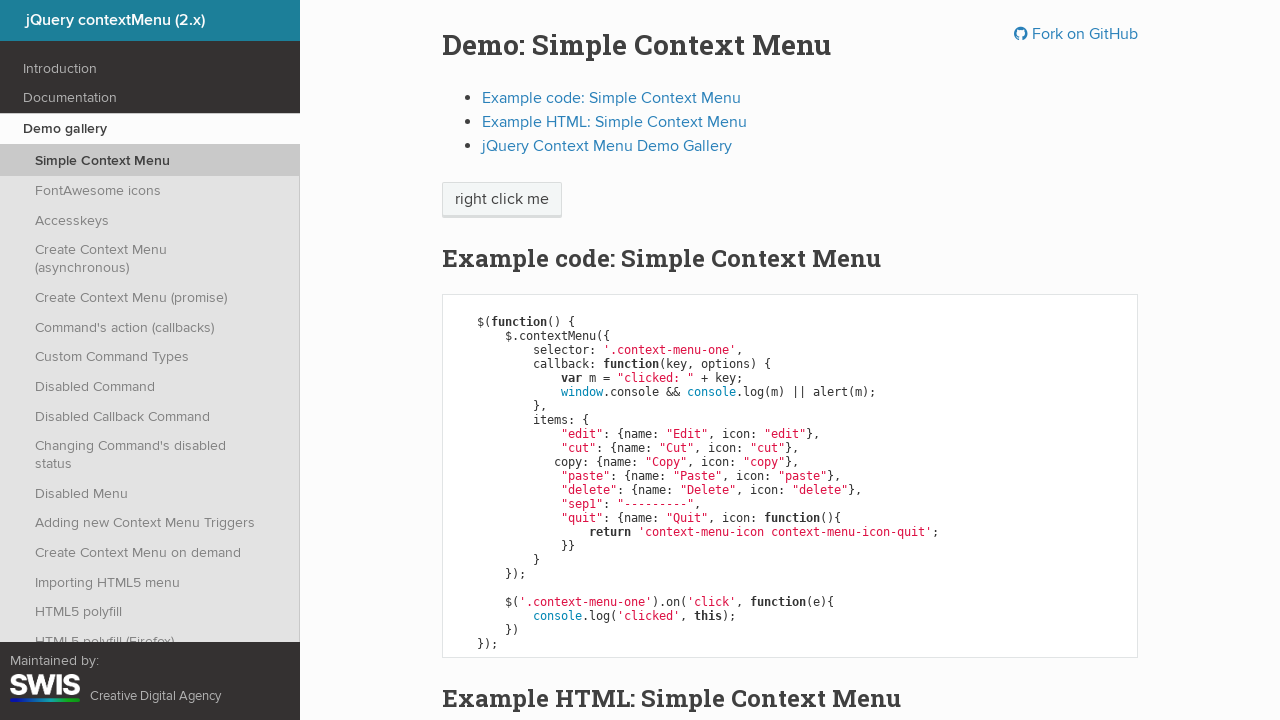